Navigates to a practice automation page and interacts with a web table to verify table structure and content

Starting URL: https://rahulshettyacademy.com/AutomationPractice/

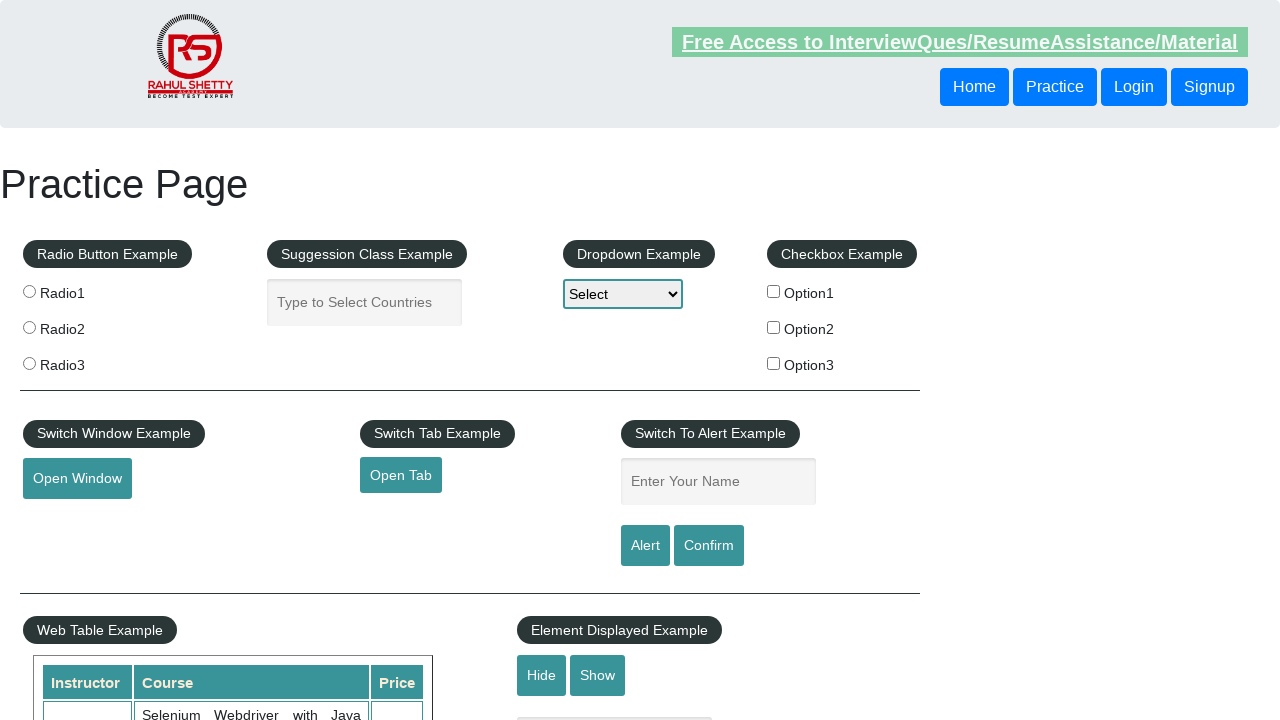

Waited for table with id 'product' to be present
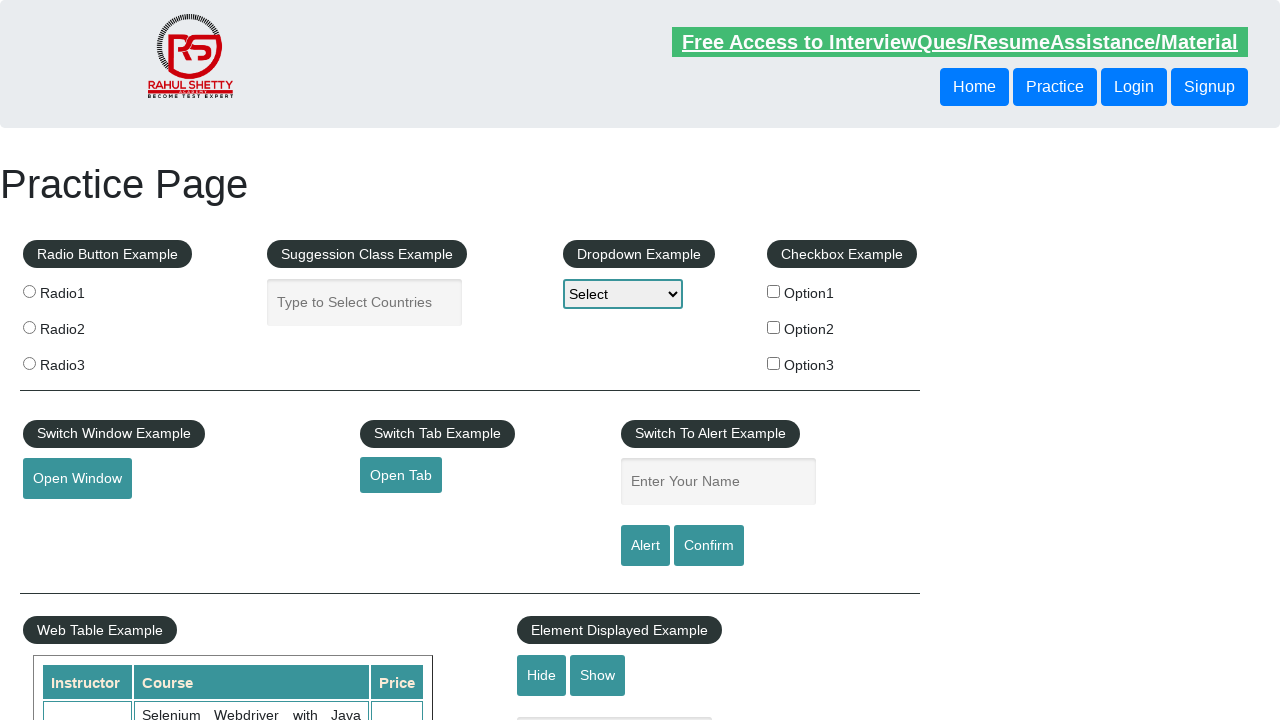

Located the web table element
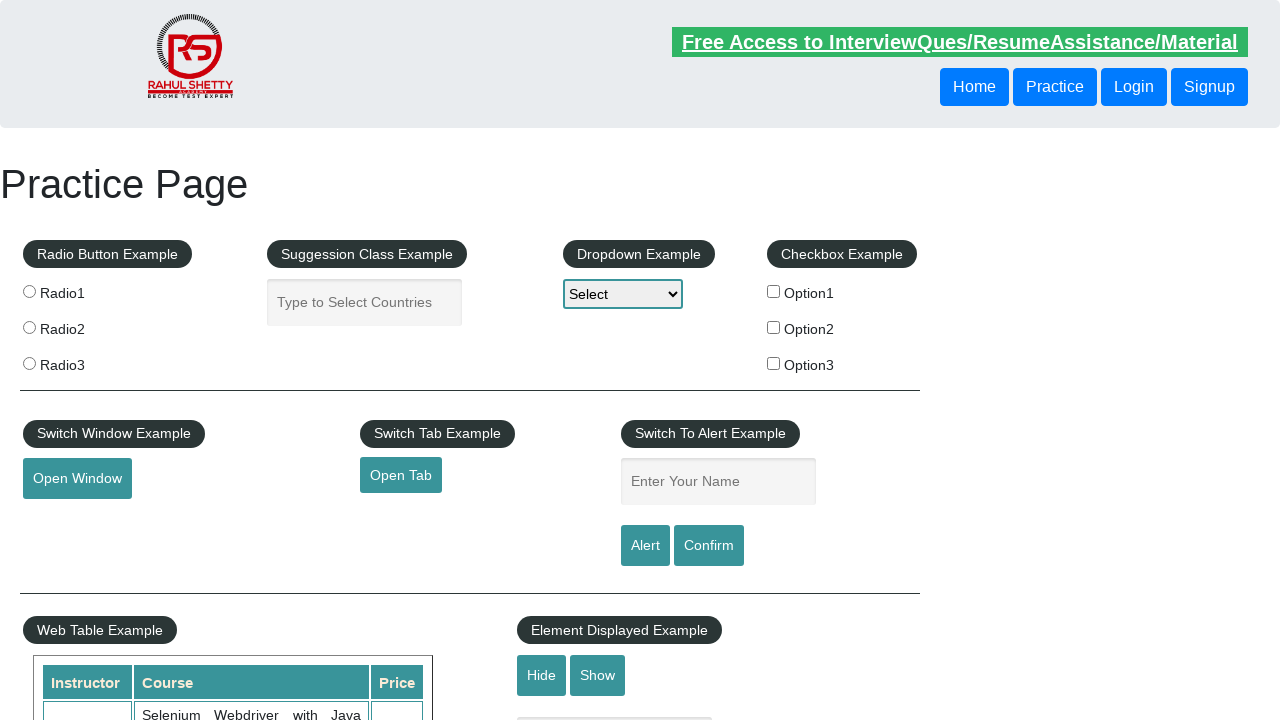

Counted table rows: 21 rows found
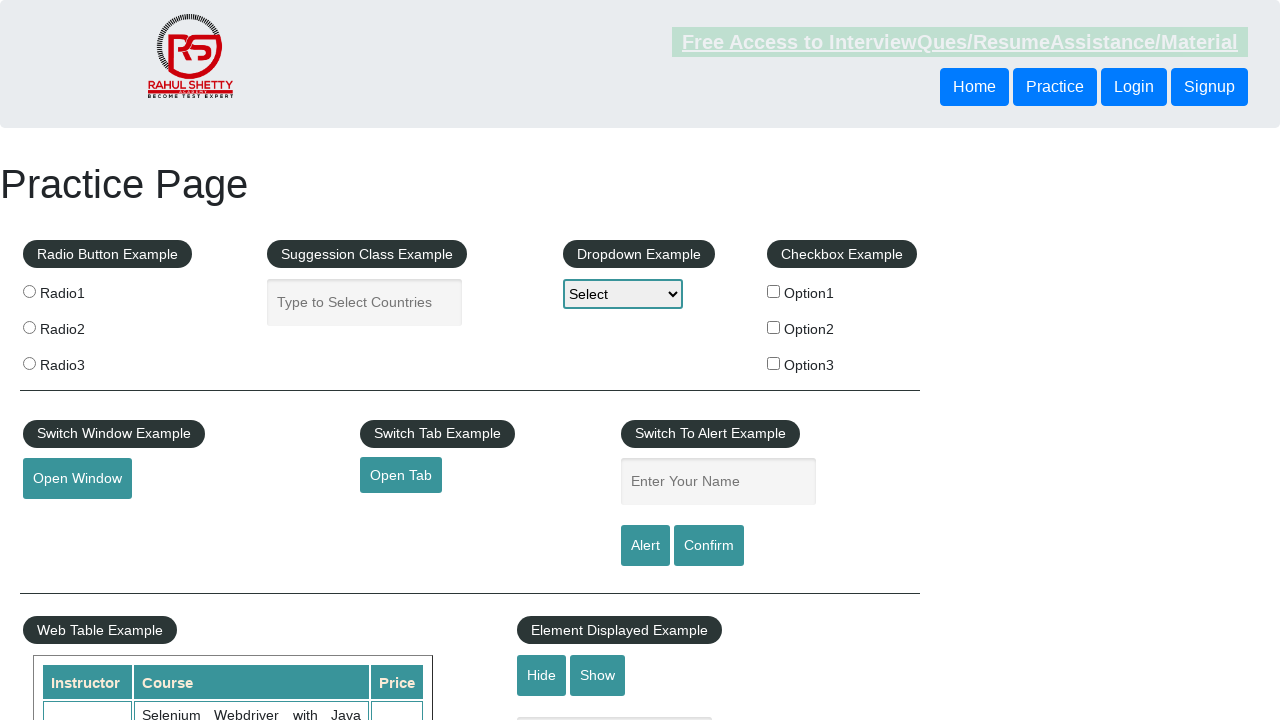

Asserted that table contains at least one row
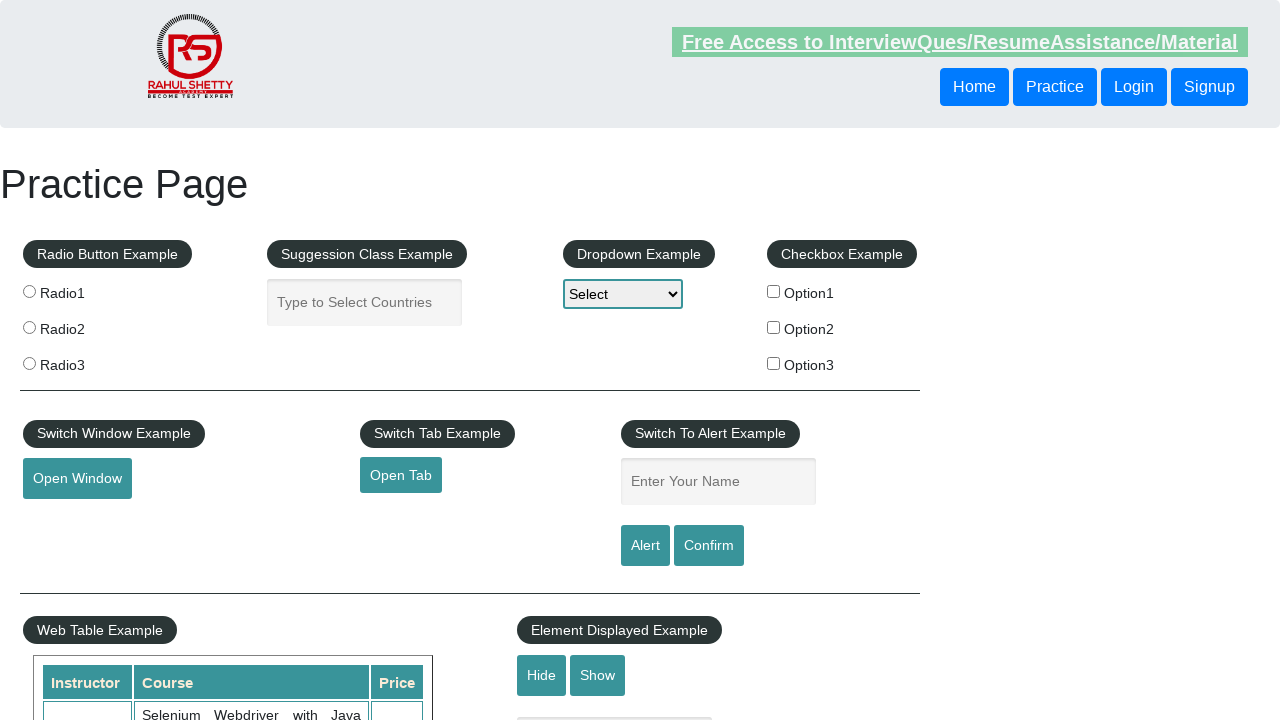

Counted table headers: 3 headers found
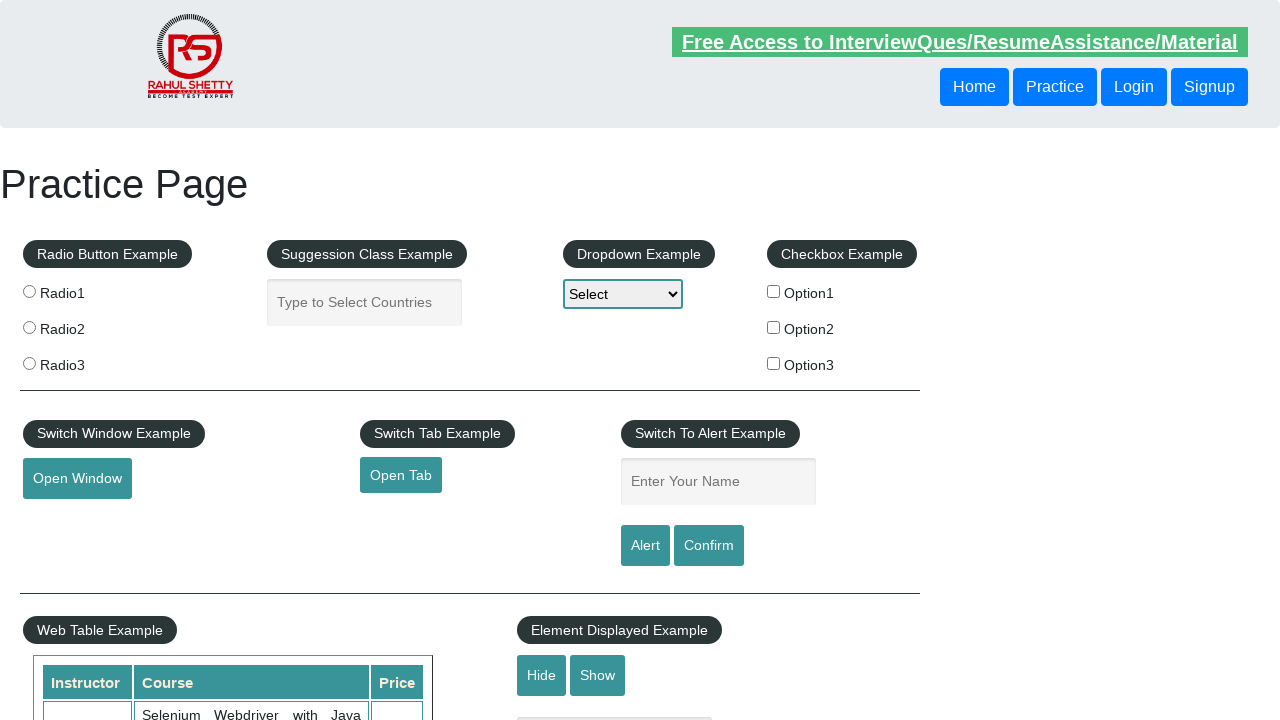

Asserted that table contains at least one header
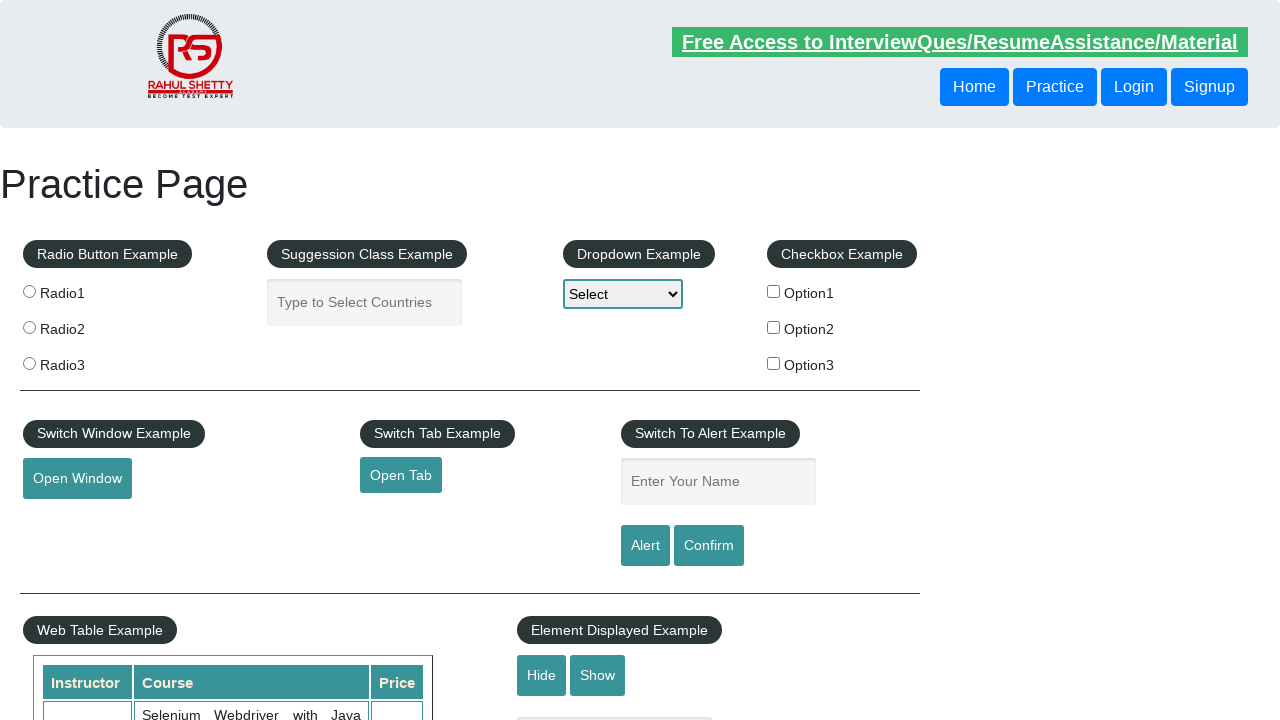

Located all cells in the second data row
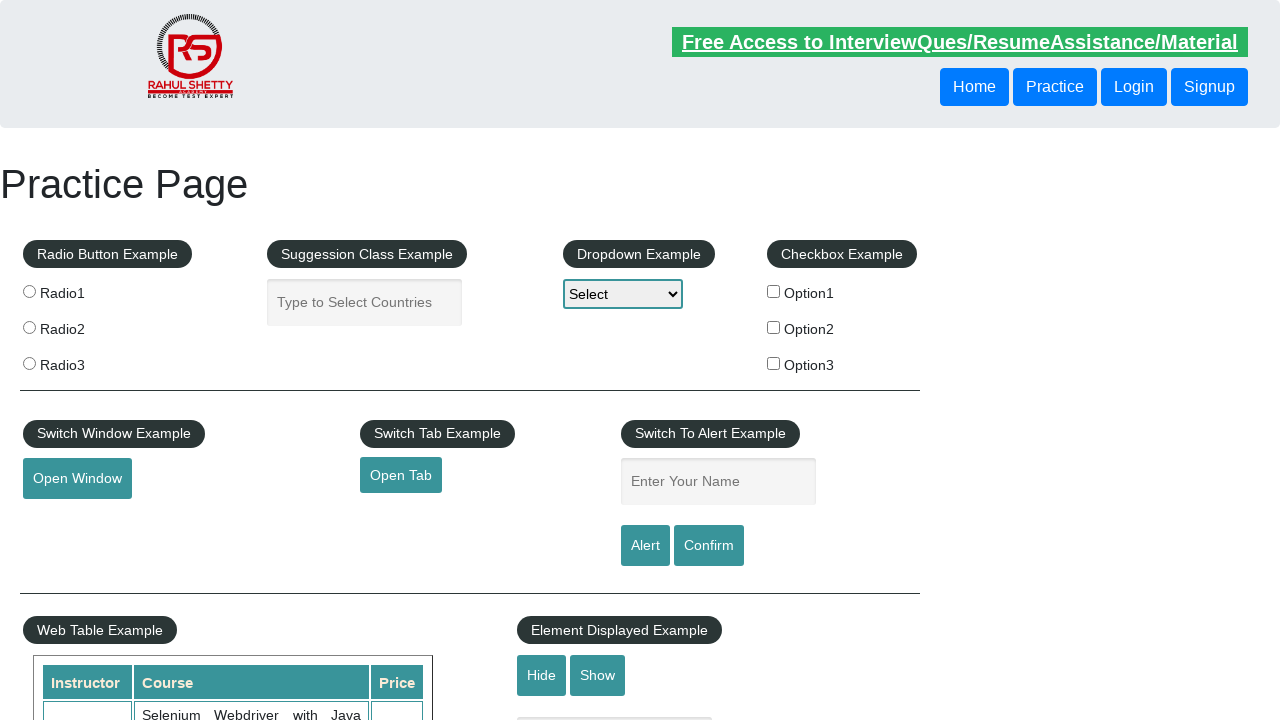

Counted cells in second row: 3 cells found
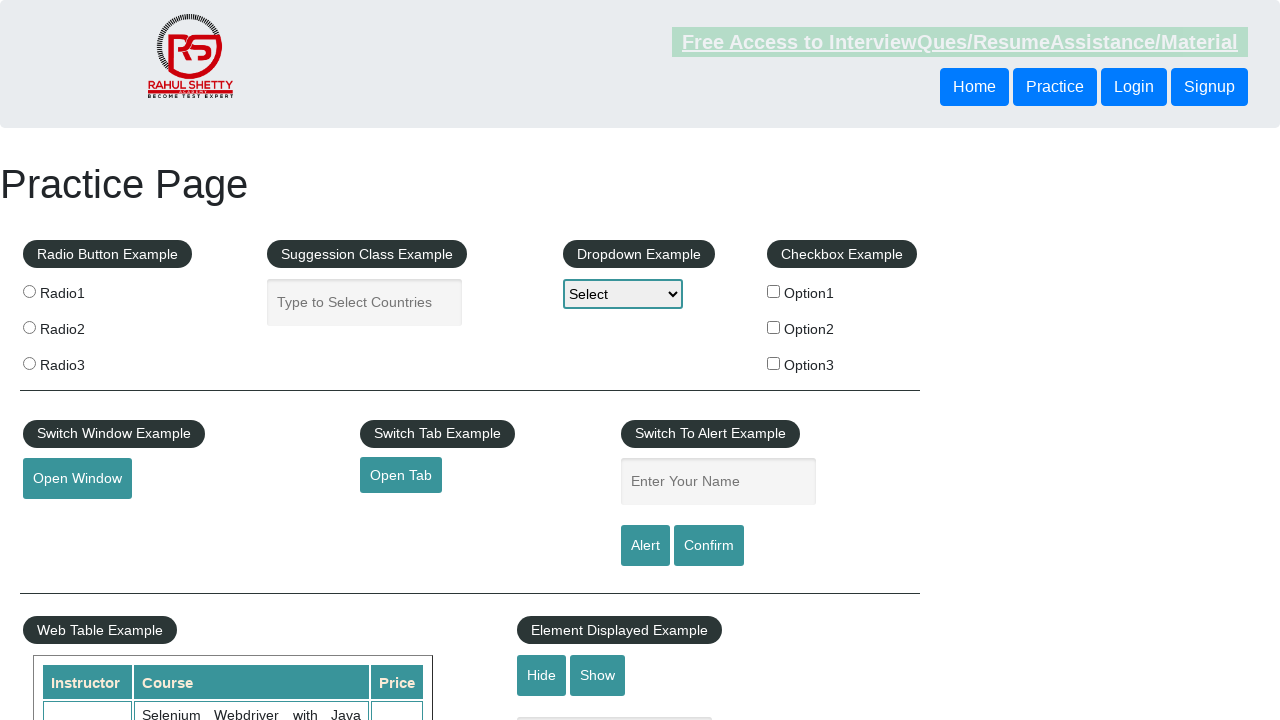

Retrieved text from first cell: 'Rahul Shetty'
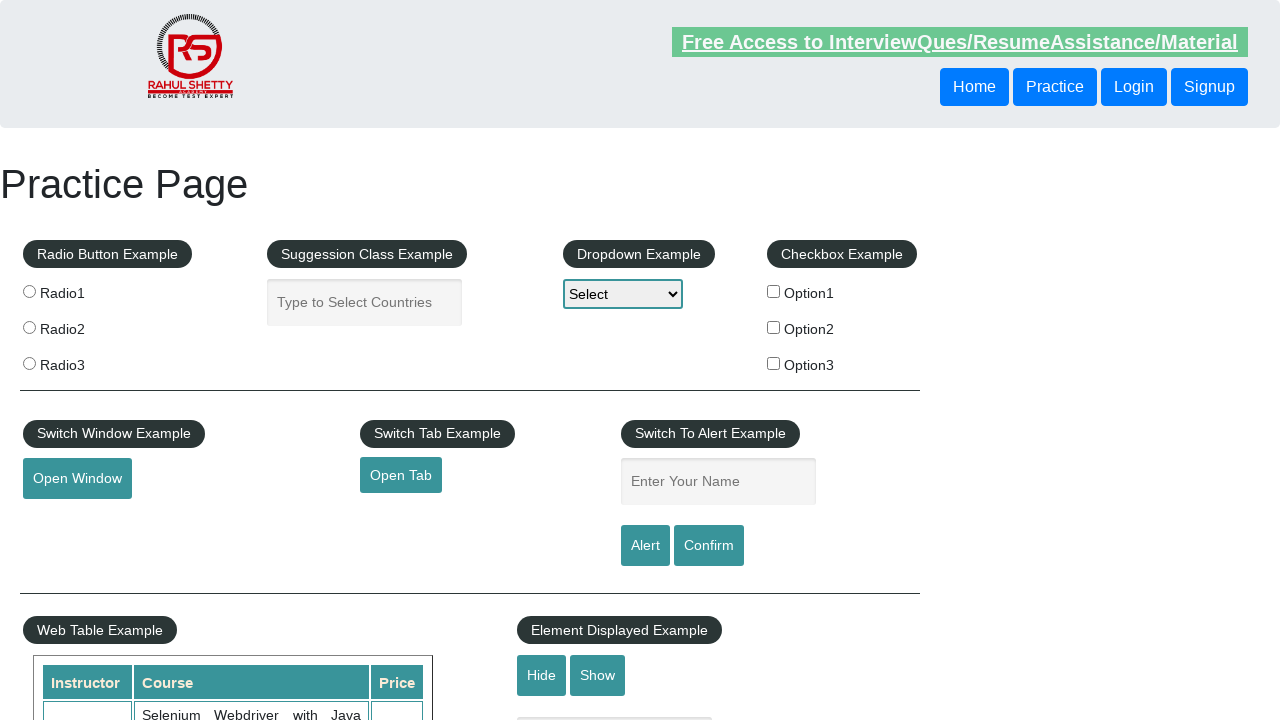

Retrieved text from second cell: 'Learn SQL in Practical + Database Testing from Scratch'
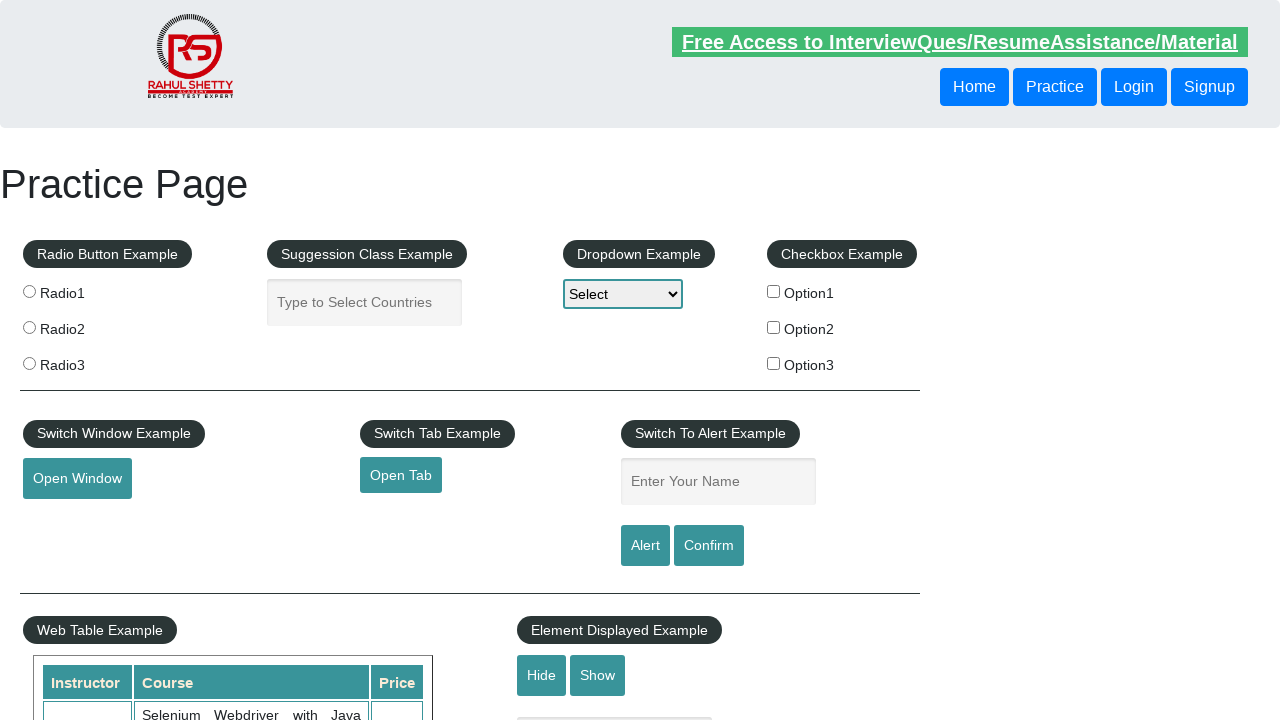

Retrieved text from third cell: '25'
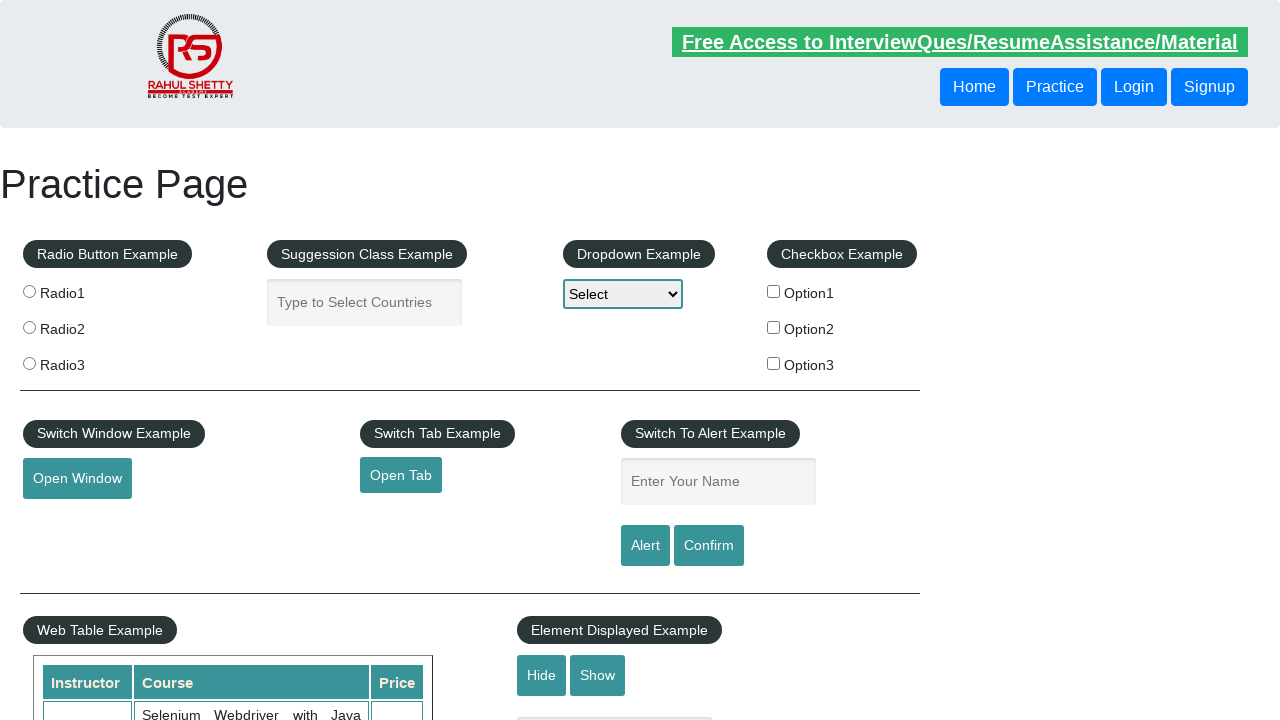

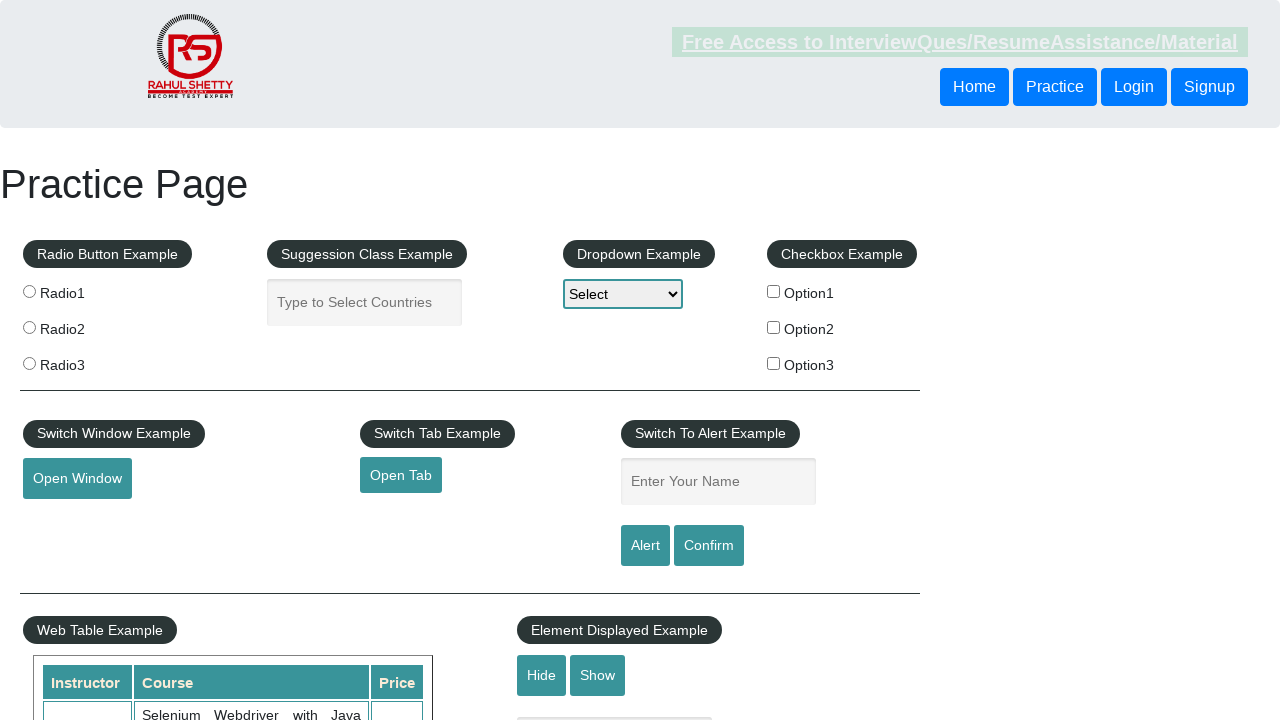